Tests table sorting on table2 using semantic class selectors by clicking the Dues column header and verifying sorting.

Starting URL: http://the-internet.herokuapp.com/tables

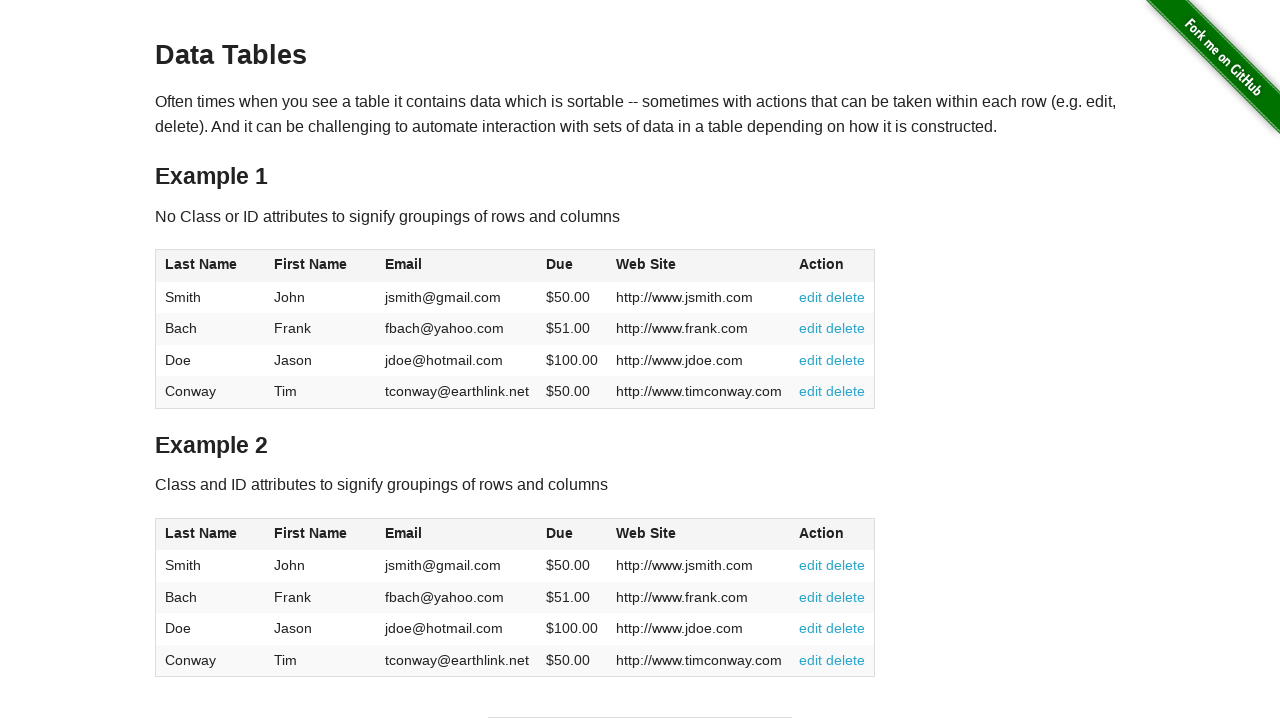

Clicked Dues column header in table2 to trigger sorting at (560, 533) on #table2 thead .dues
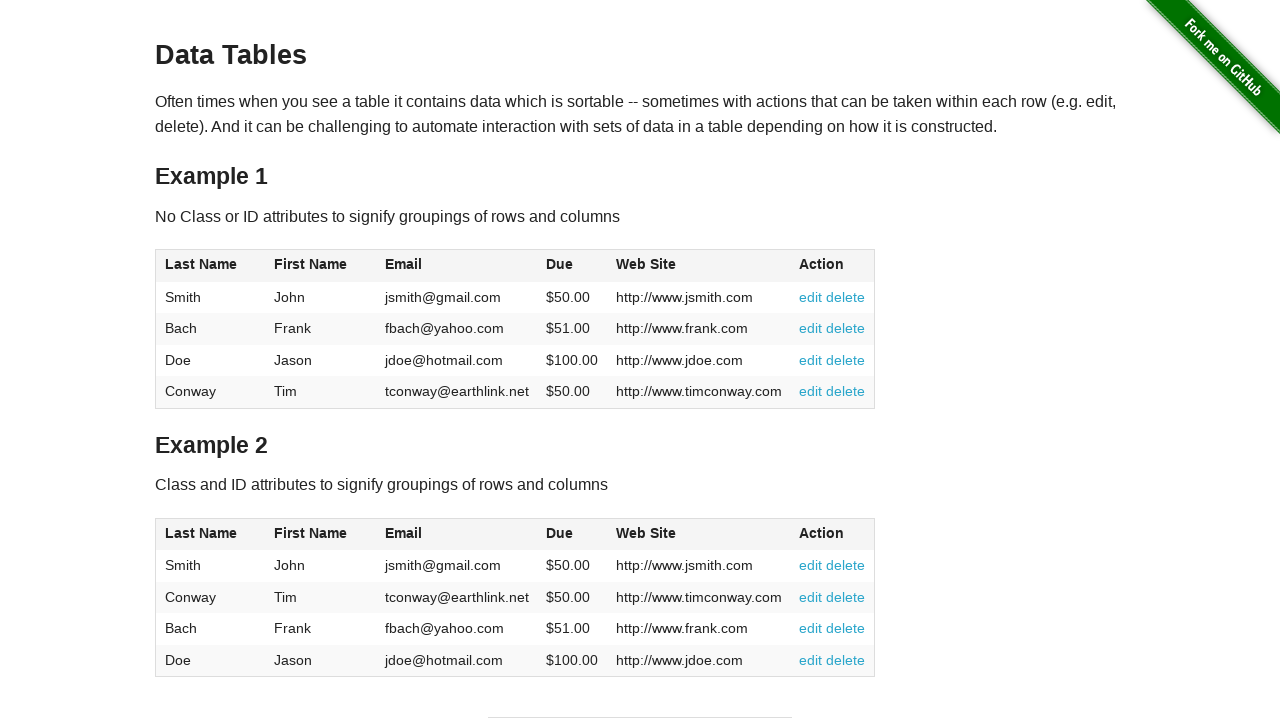

Verified table2 sorted by waiting for Dues column in tbody to be present
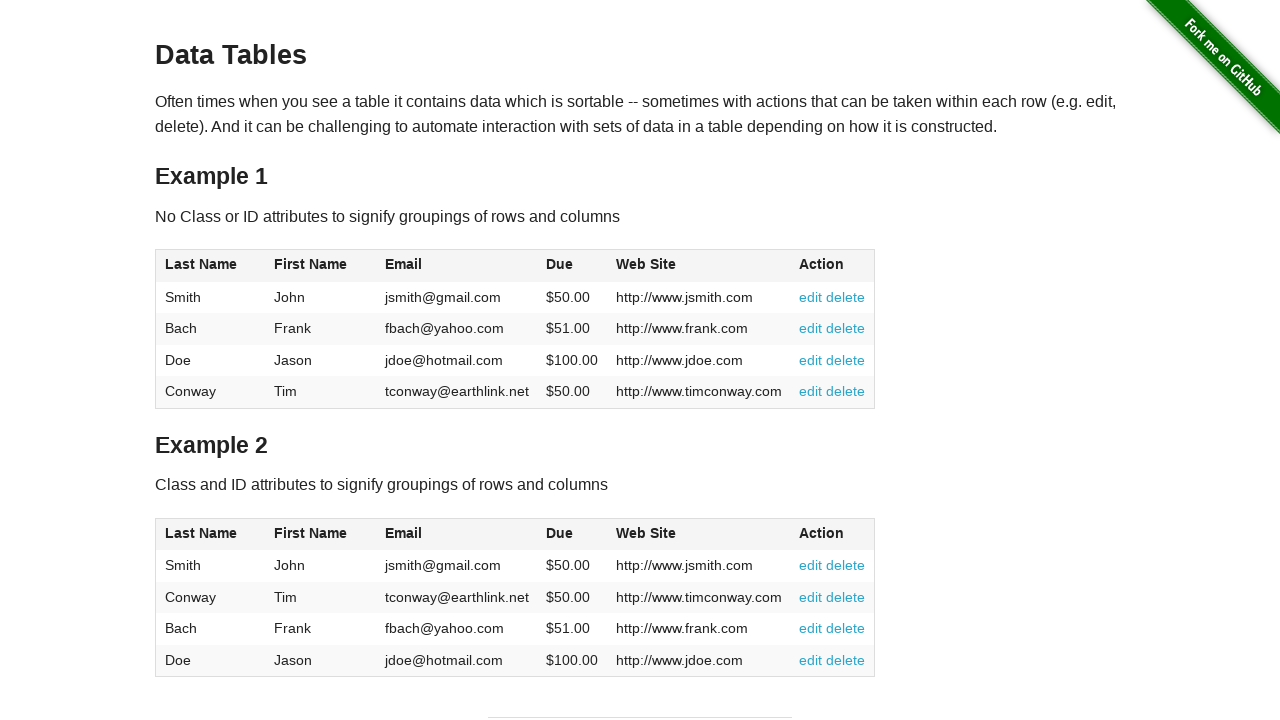

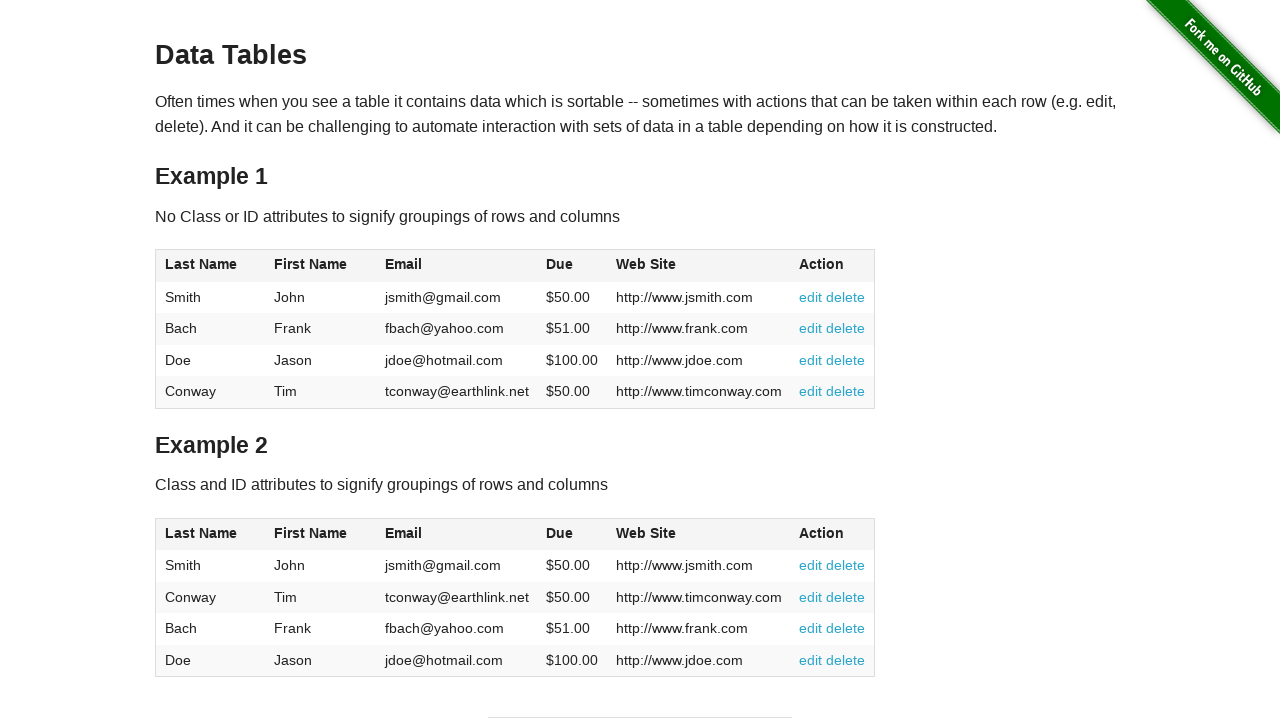